Tests navigation from main page to catalog section by clicking the catalog menu item

Starting URL: http://intershop5.skillbox.ru/

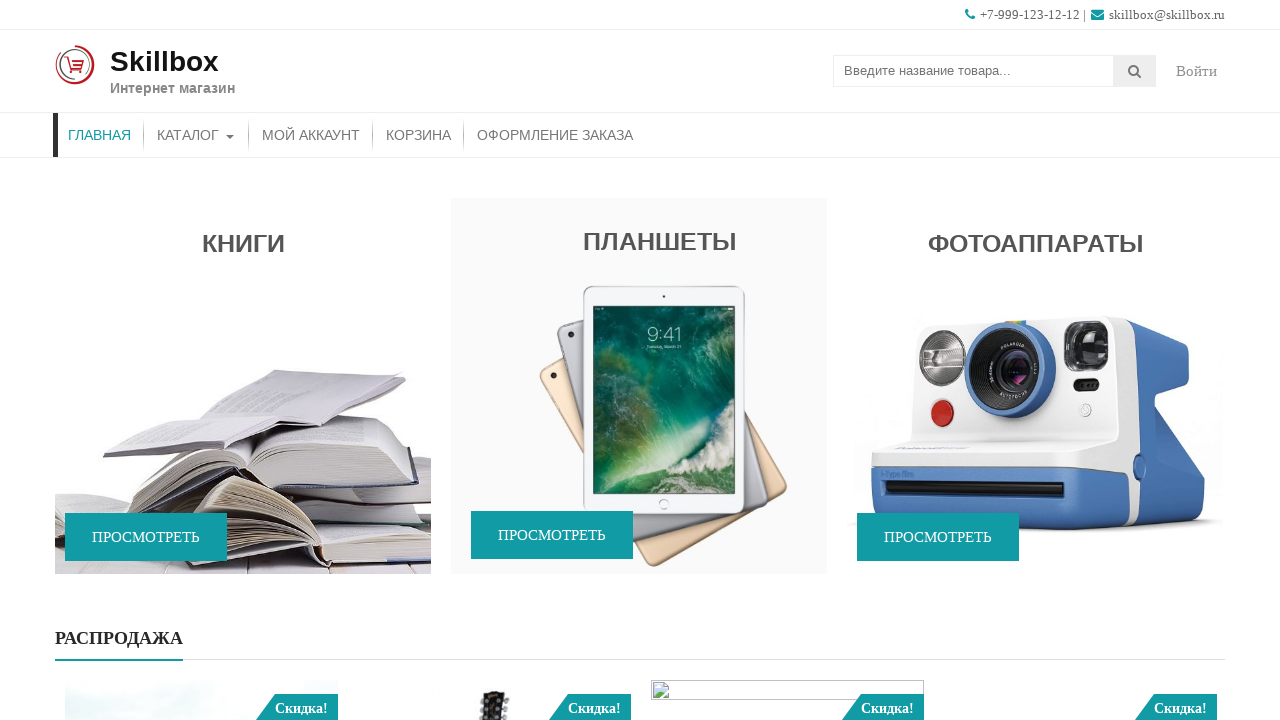

Clicked catalog menu item in navigation at (196, 135) on (//*[@id='menu-primary-menu']/*)[2]
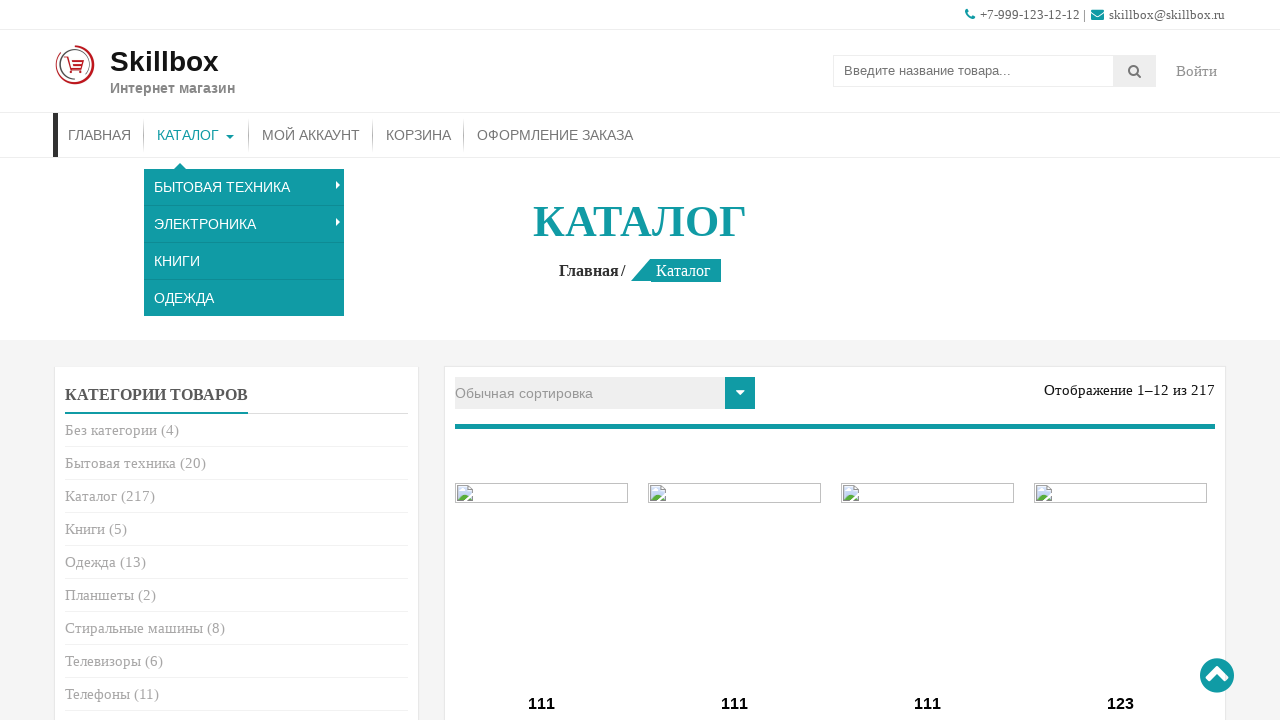

Catalog page loaded successfully
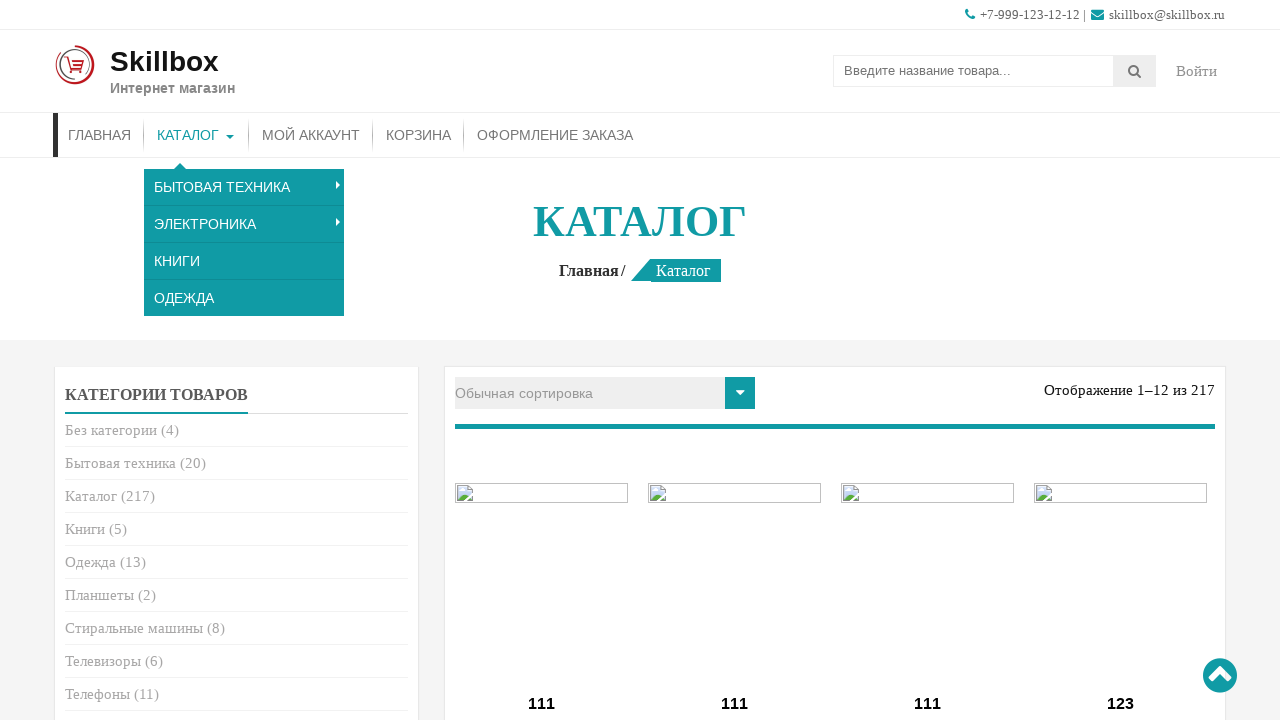

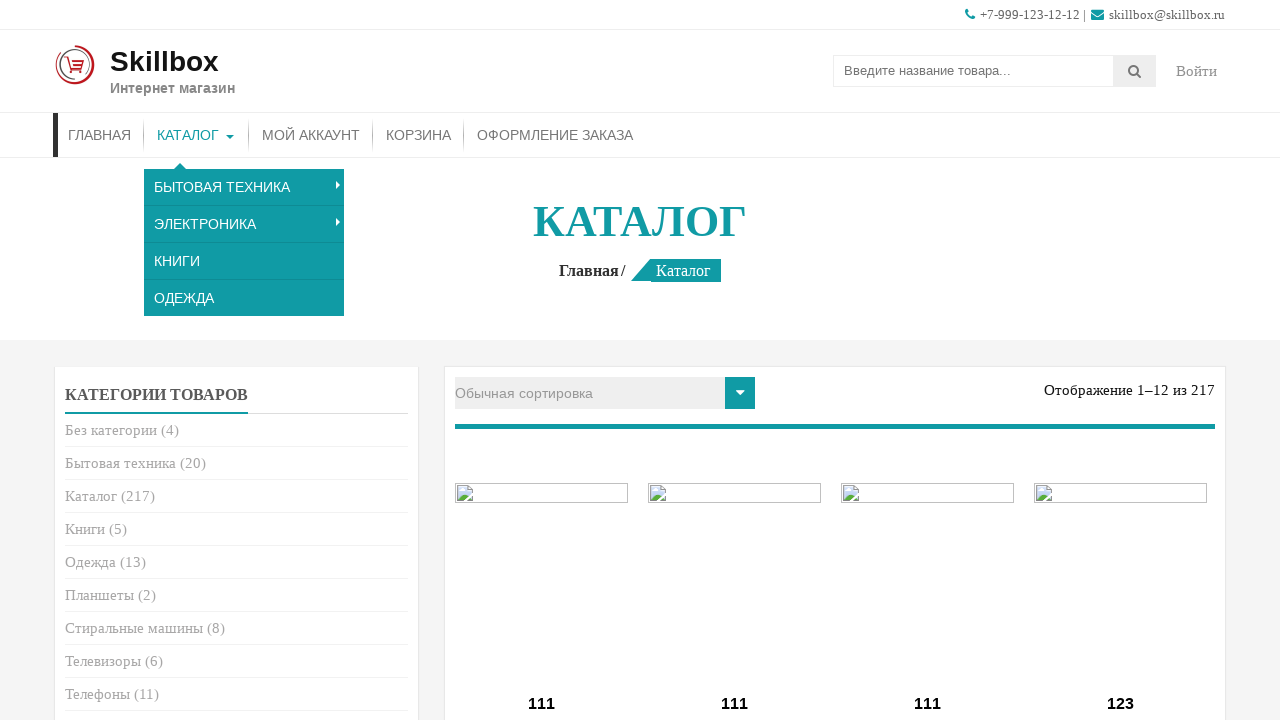